Tests checkbox handling by selecting all checkboxes and then unselecting only those that are selected

Starting URL: https://testautomationpractice.blogspot.com/

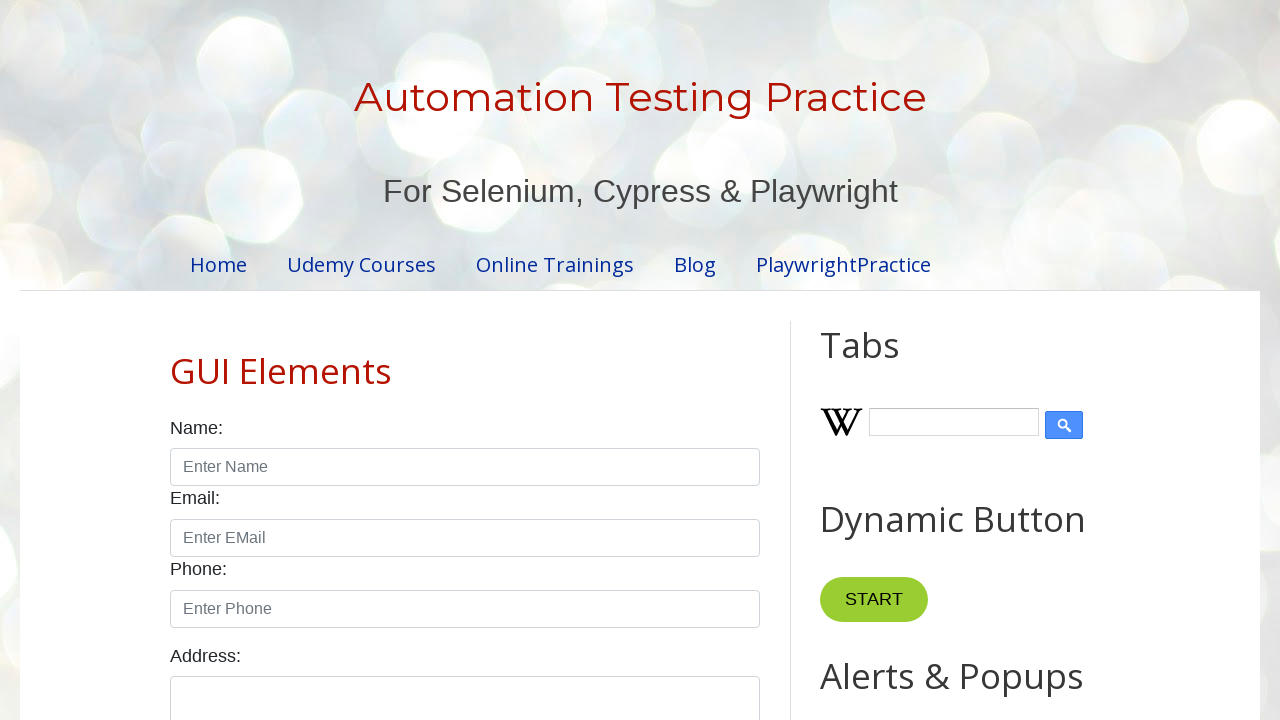

Located all checkboxes with form-check-input class
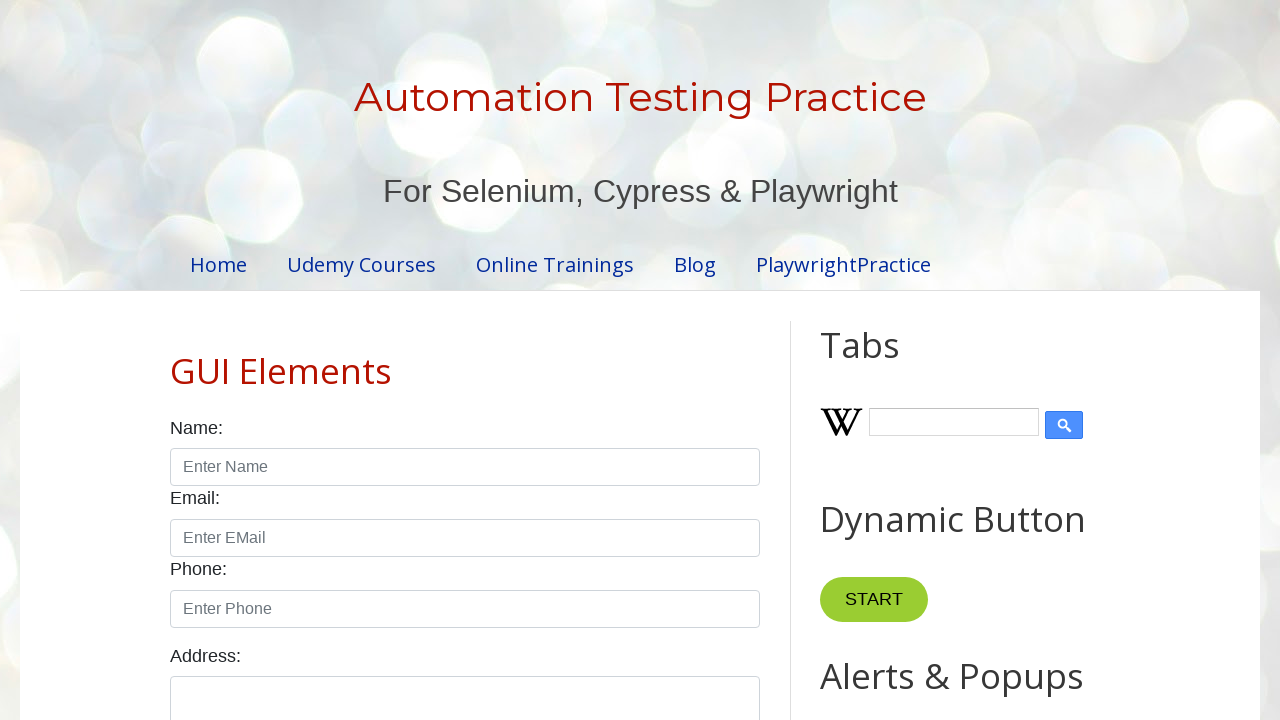

Clicked a checkbox to select it at (176, 360) on xpath=//input[@class='form-check-input' and @type='checkbox'] >> nth=0
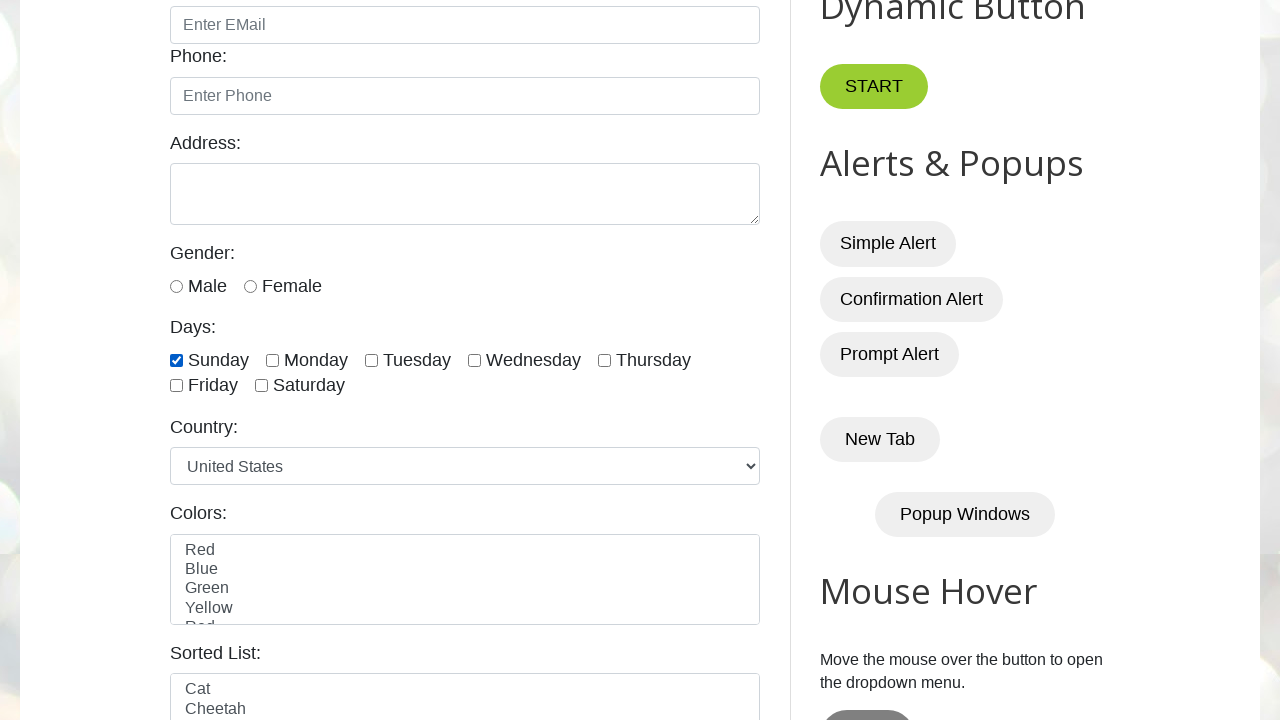

Clicked a checkbox to select it at (272, 360) on xpath=//input[@class='form-check-input' and @type='checkbox'] >> nth=1
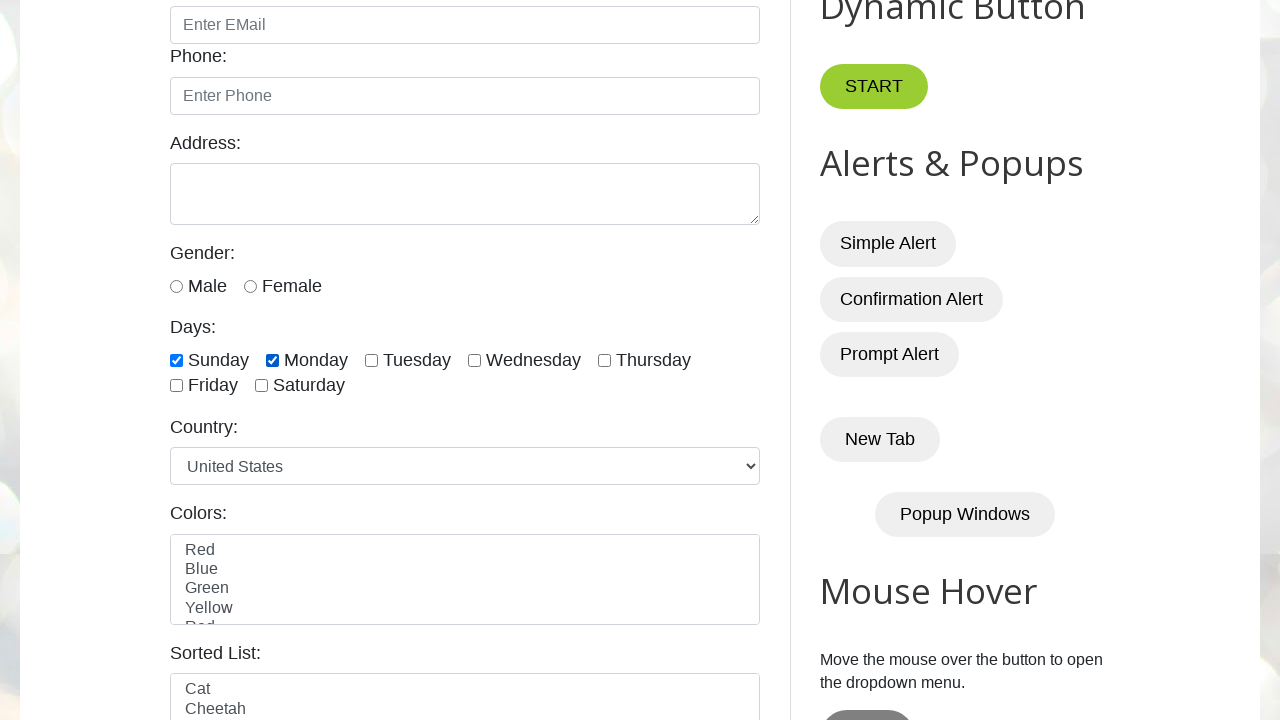

Clicked a checkbox to select it at (372, 360) on xpath=//input[@class='form-check-input' and @type='checkbox'] >> nth=2
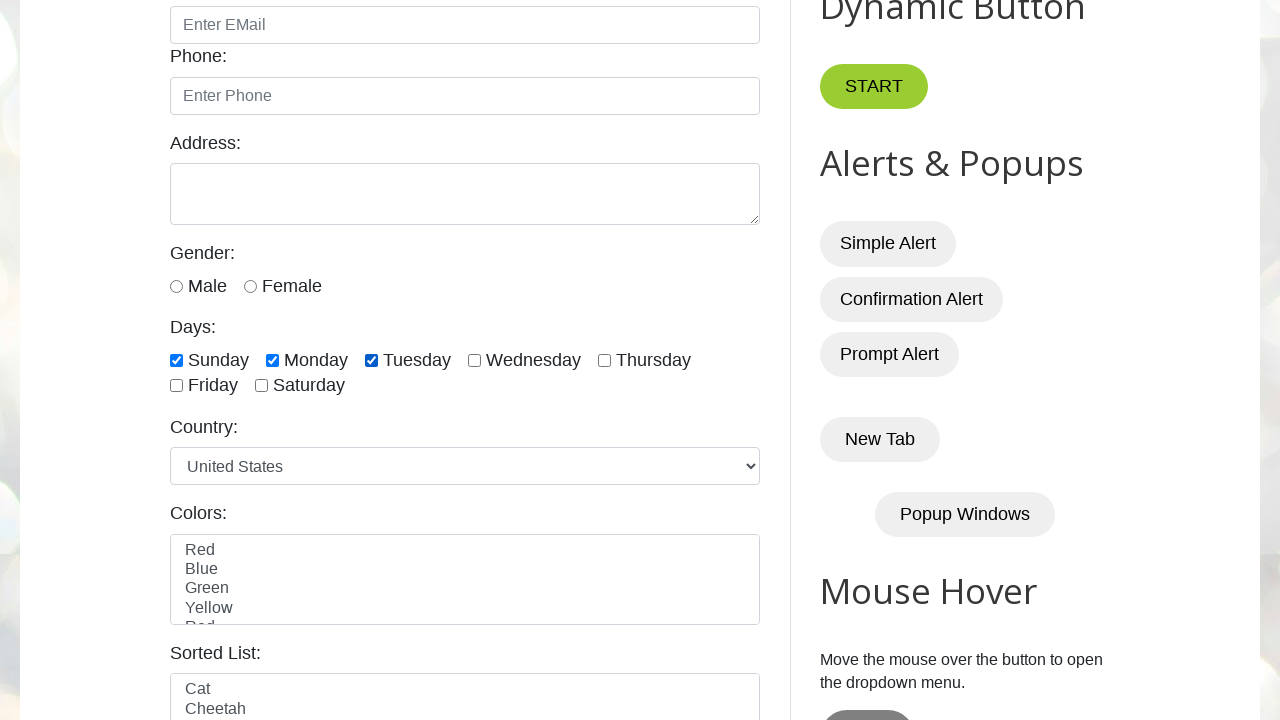

Clicked a checkbox to select it at (474, 360) on xpath=//input[@class='form-check-input' and @type='checkbox'] >> nth=3
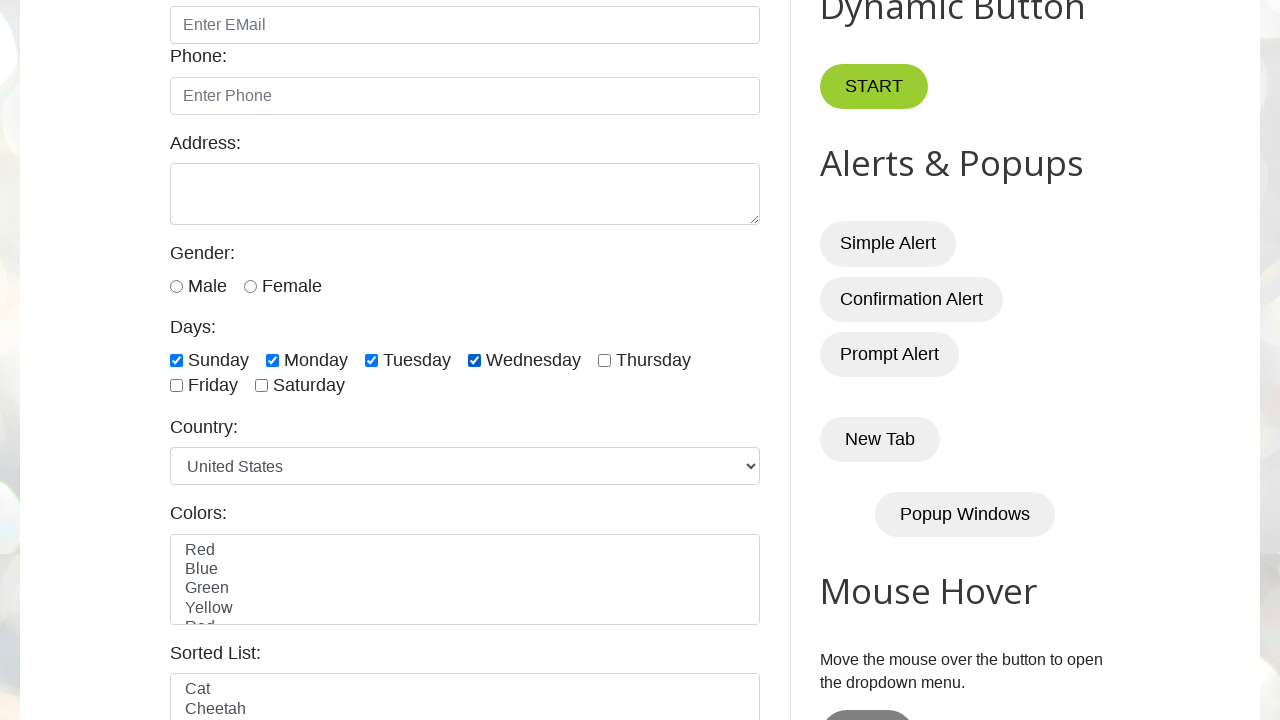

Clicked a checkbox to select it at (604, 360) on xpath=//input[@class='form-check-input' and @type='checkbox'] >> nth=4
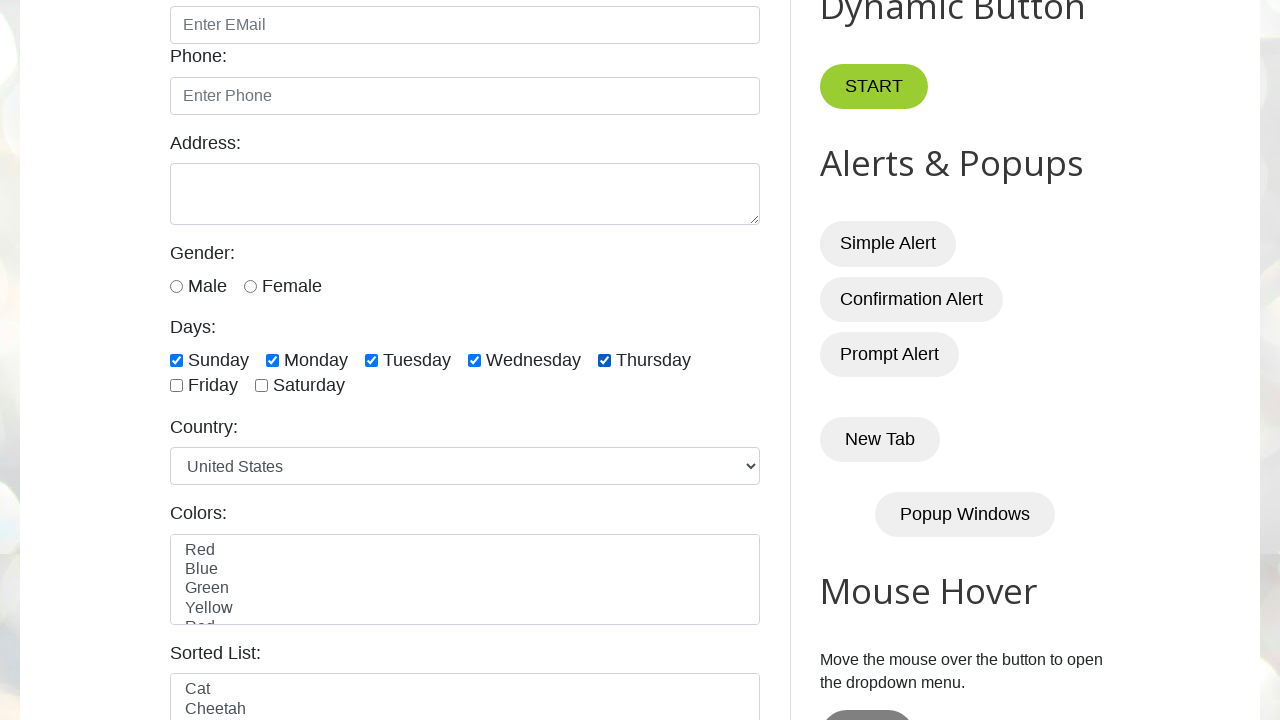

Clicked a checkbox to select it at (176, 386) on xpath=//input[@class='form-check-input' and @type='checkbox'] >> nth=5
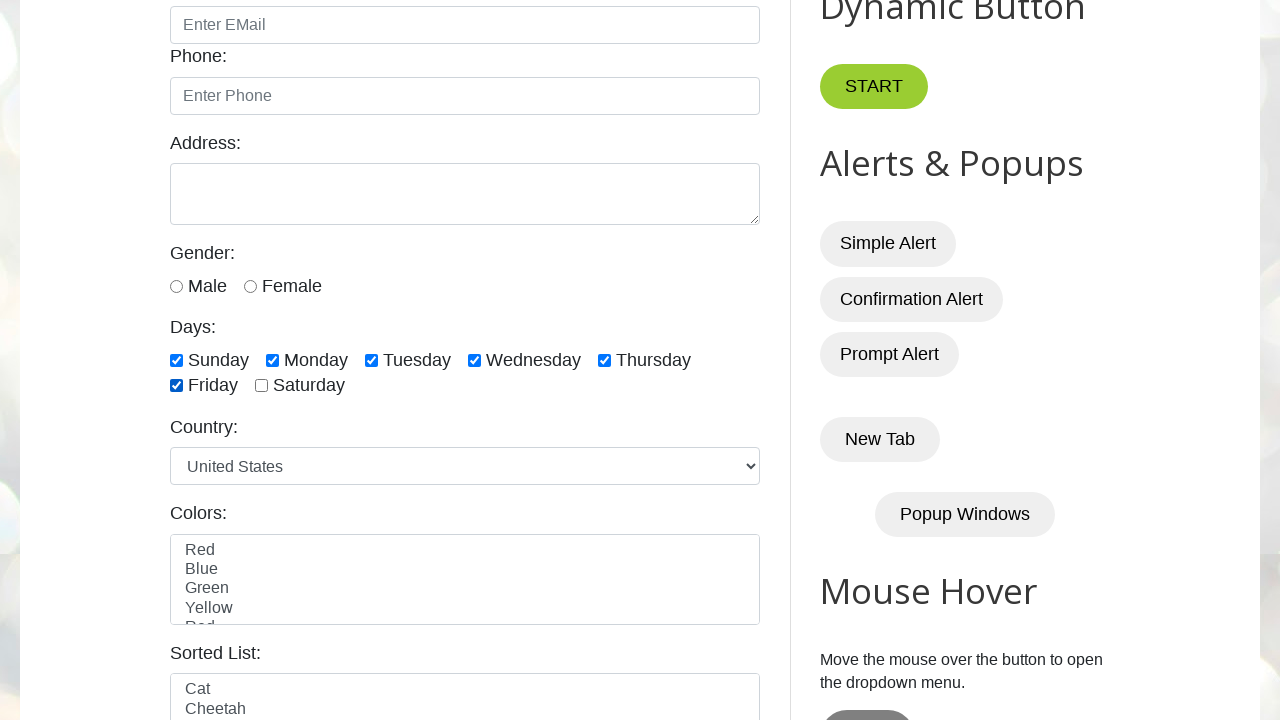

Clicked a checkbox to select it at (262, 386) on xpath=//input[@class='form-check-input' and @type='checkbox'] >> nth=6
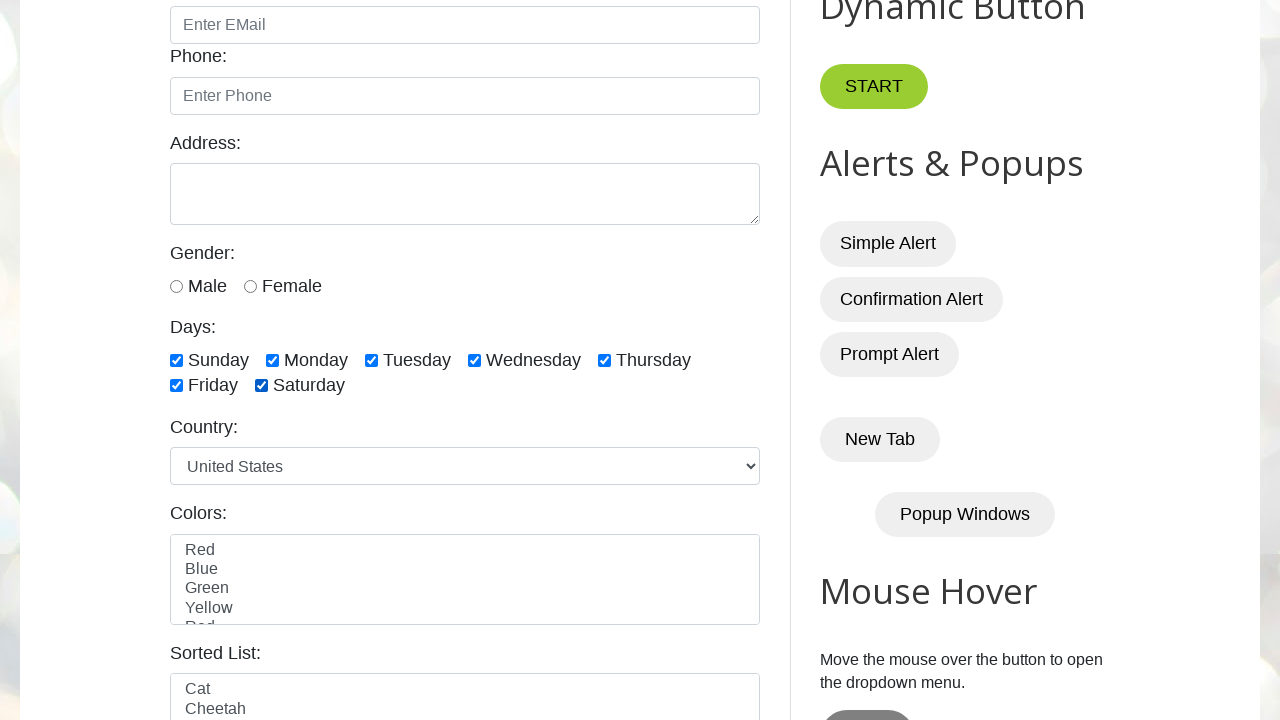

Waited 1 second for checkbox state to update
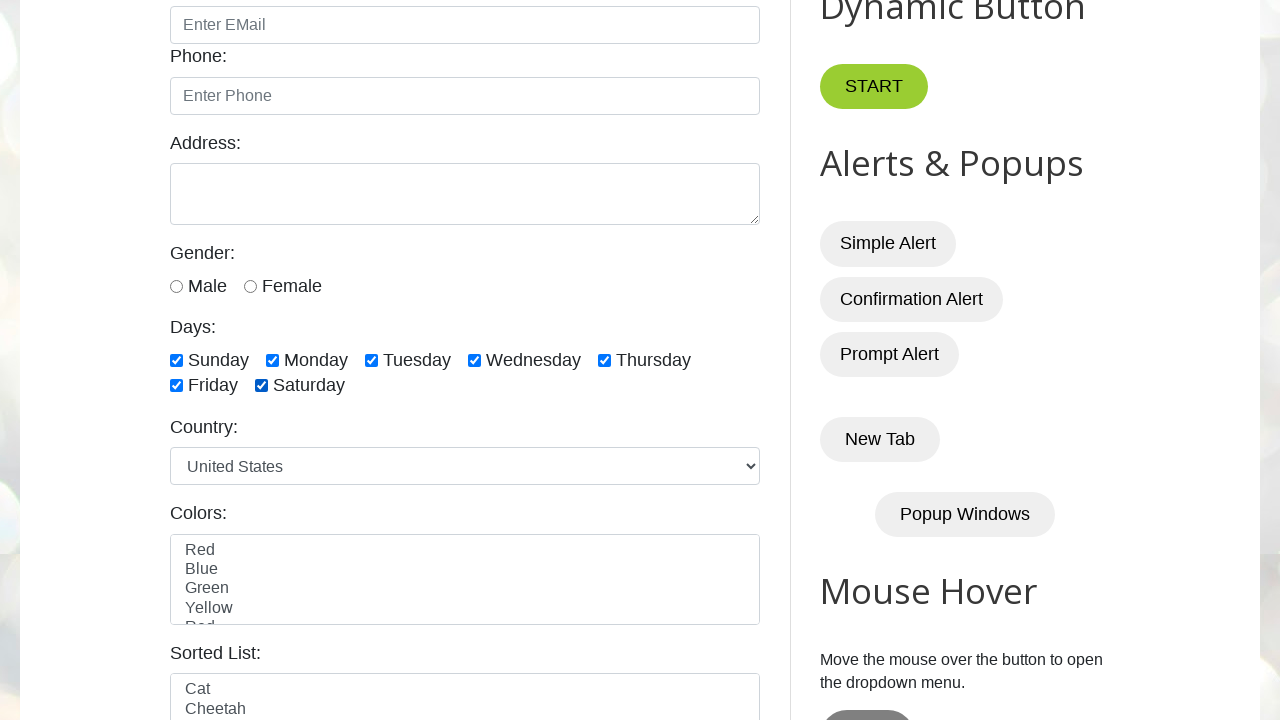

Unchecked a selected checkbox at (176, 360) on xpath=//input[@class='form-check-input' and @type='checkbox'] >> nth=0
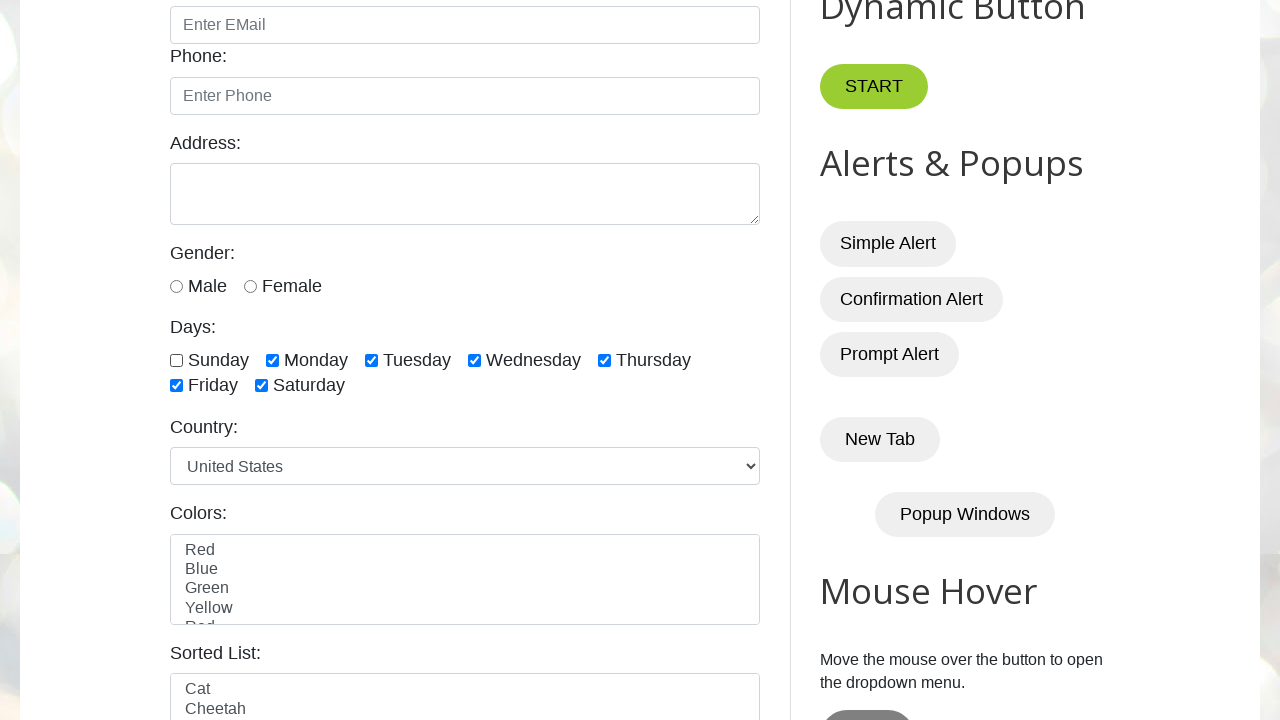

Unchecked a selected checkbox at (272, 360) on xpath=//input[@class='form-check-input' and @type='checkbox'] >> nth=1
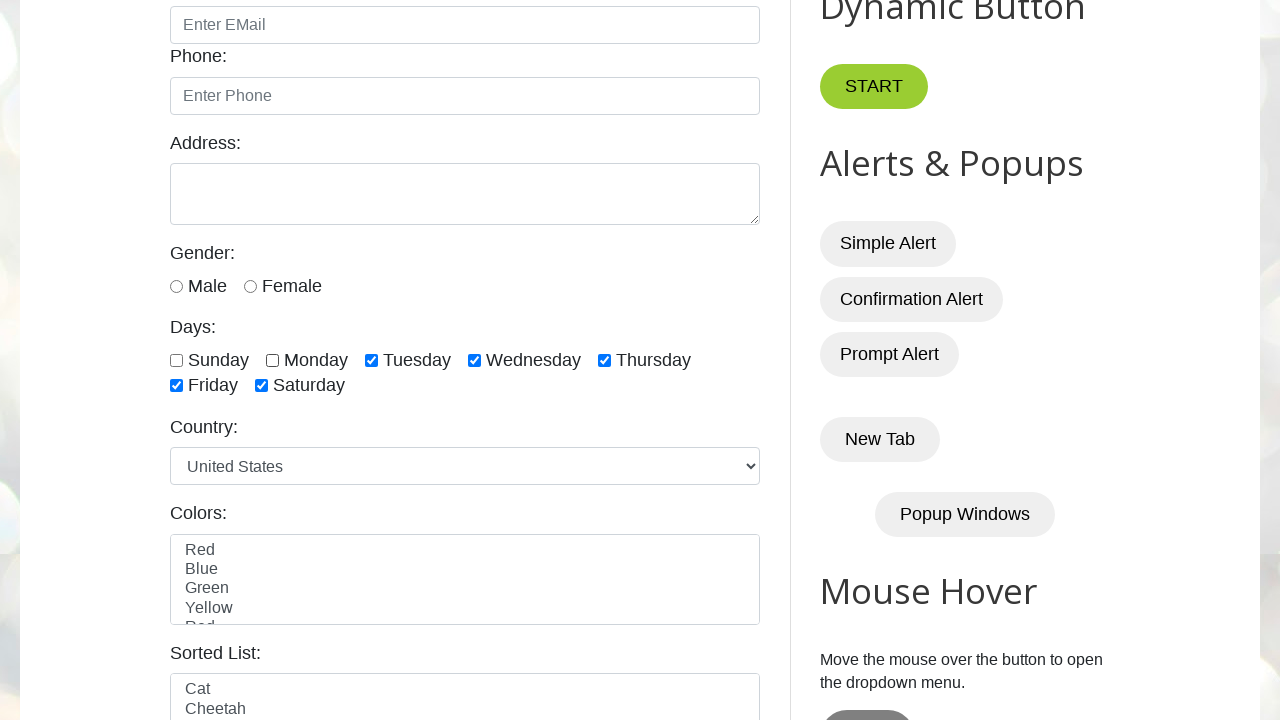

Unchecked a selected checkbox at (372, 360) on xpath=//input[@class='form-check-input' and @type='checkbox'] >> nth=2
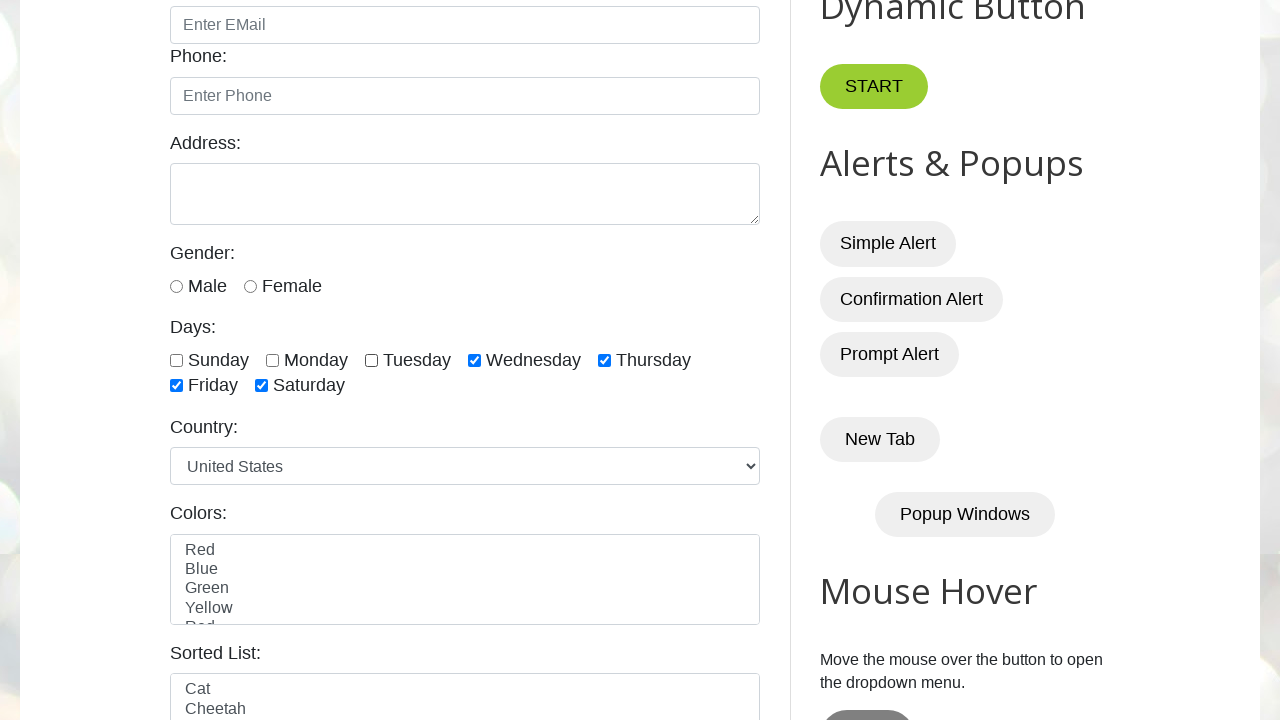

Unchecked a selected checkbox at (474, 360) on xpath=//input[@class='form-check-input' and @type='checkbox'] >> nth=3
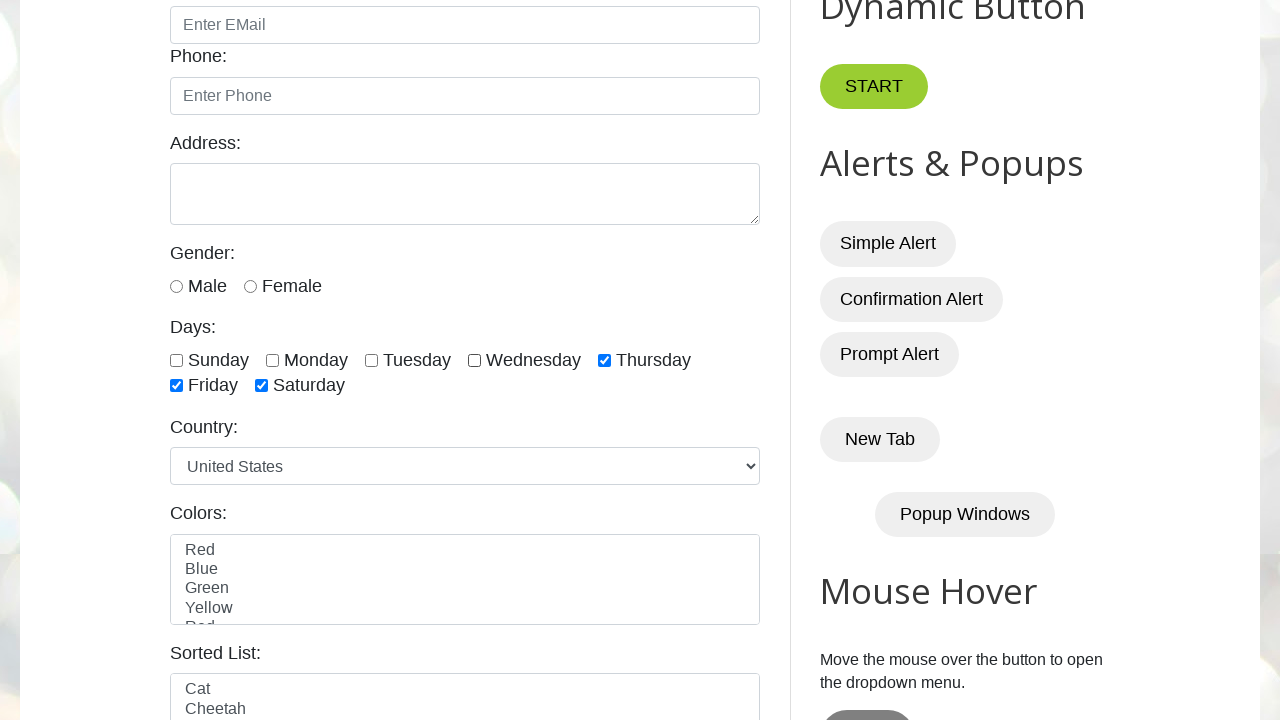

Unchecked a selected checkbox at (604, 360) on xpath=//input[@class='form-check-input' and @type='checkbox'] >> nth=4
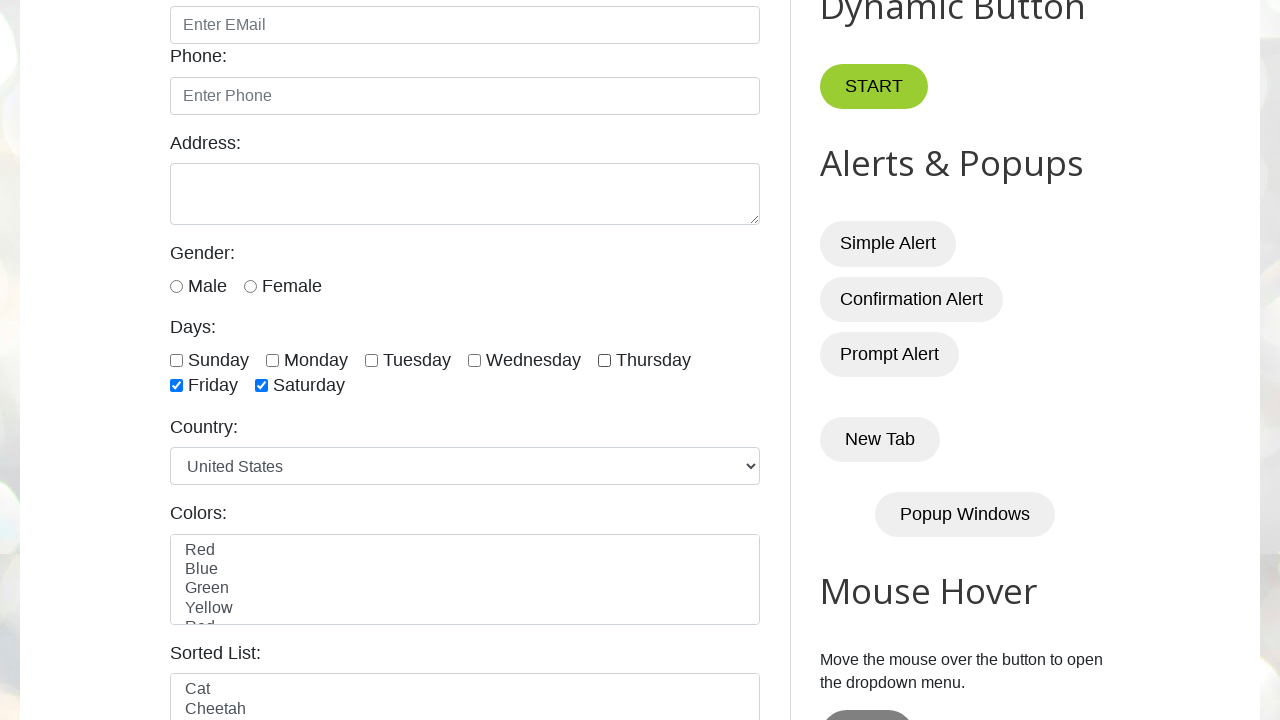

Unchecked a selected checkbox at (176, 386) on xpath=//input[@class='form-check-input' and @type='checkbox'] >> nth=5
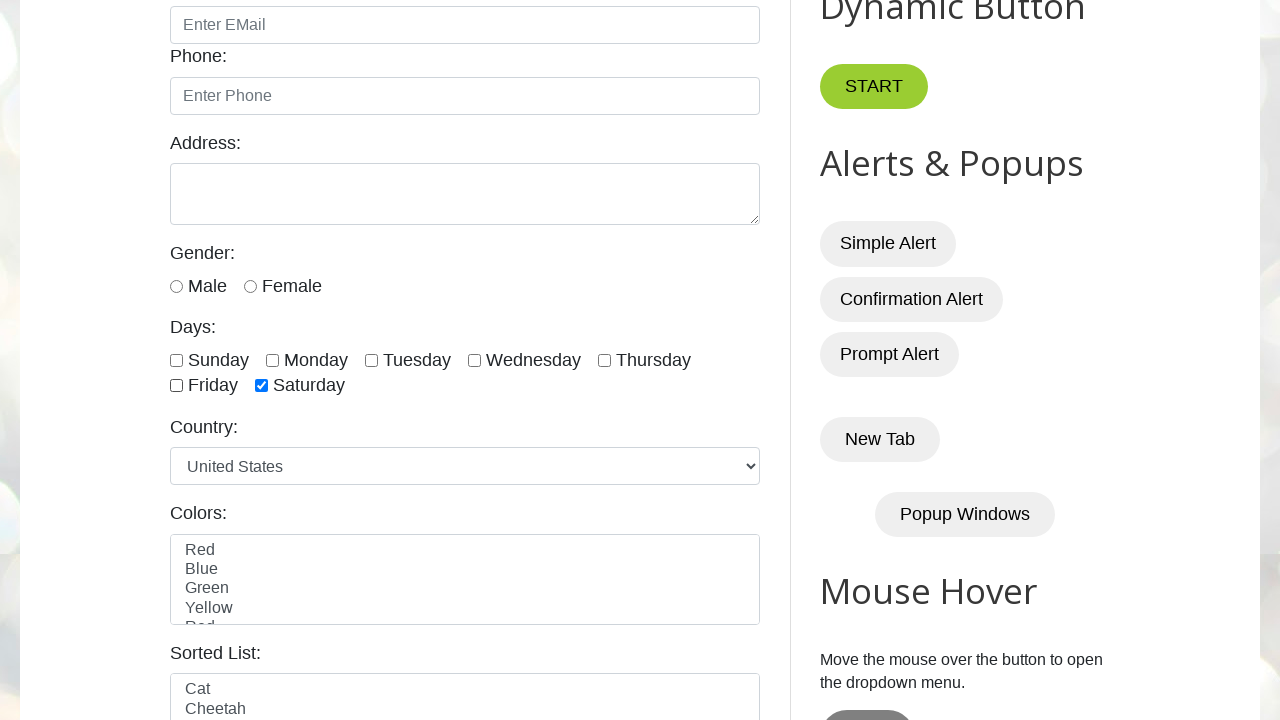

Unchecked a selected checkbox at (262, 386) on xpath=//input[@class='form-check-input' and @type='checkbox'] >> nth=6
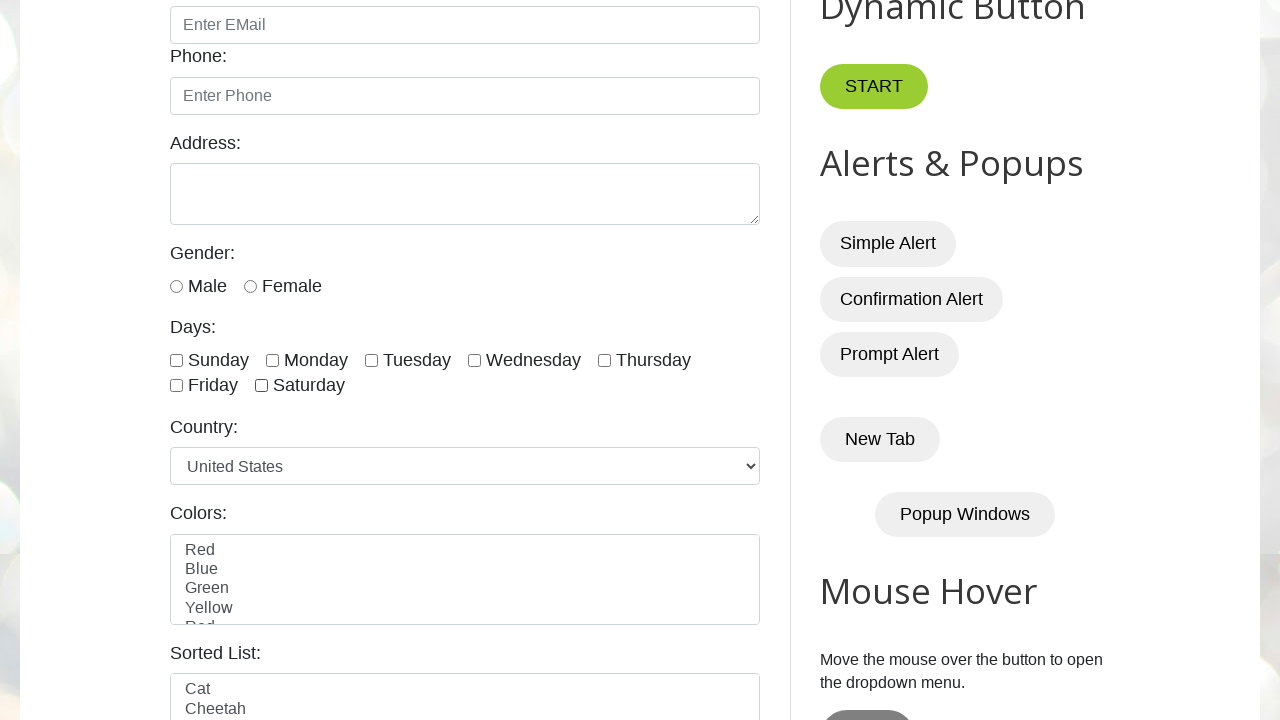

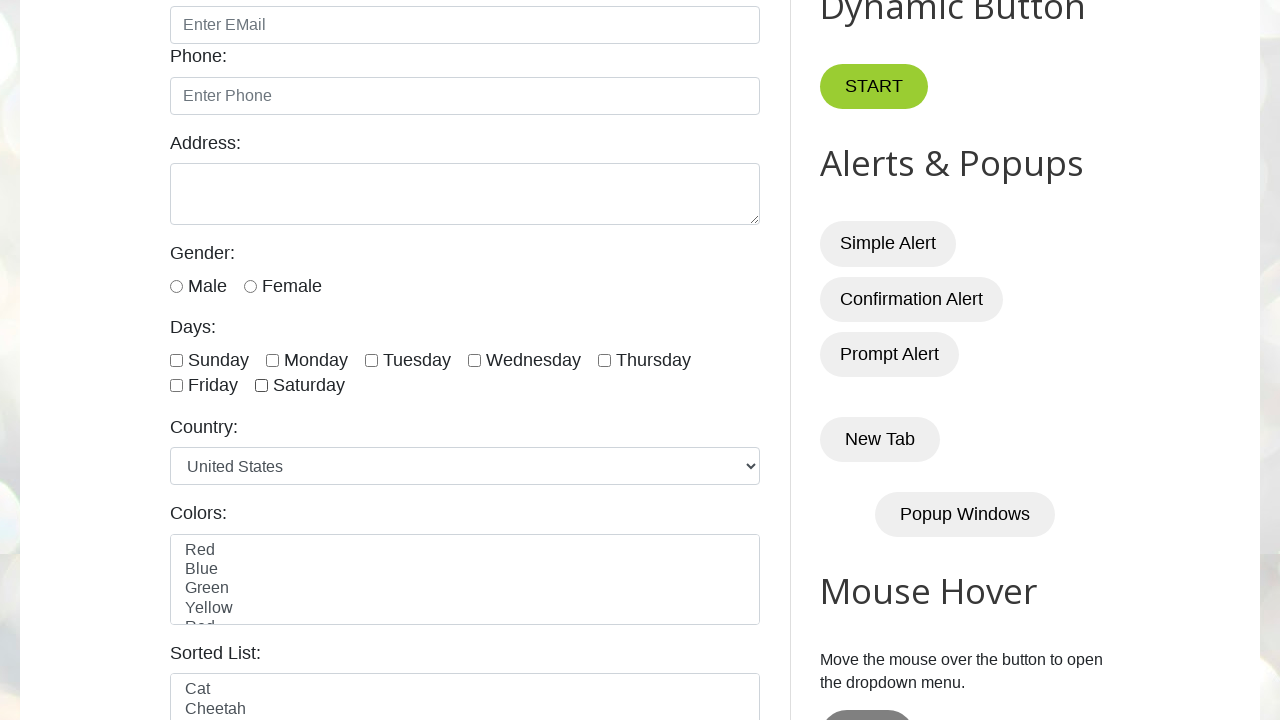